Tests an e-commerce grocery shopping flow by adding specific items (Cucumber, Brocolli, Beetroot, Carrot) to cart, proceeding to checkout, and applying a promo code.

Starting URL: https://rahulshettyacademy.com/seleniumPractise/#/

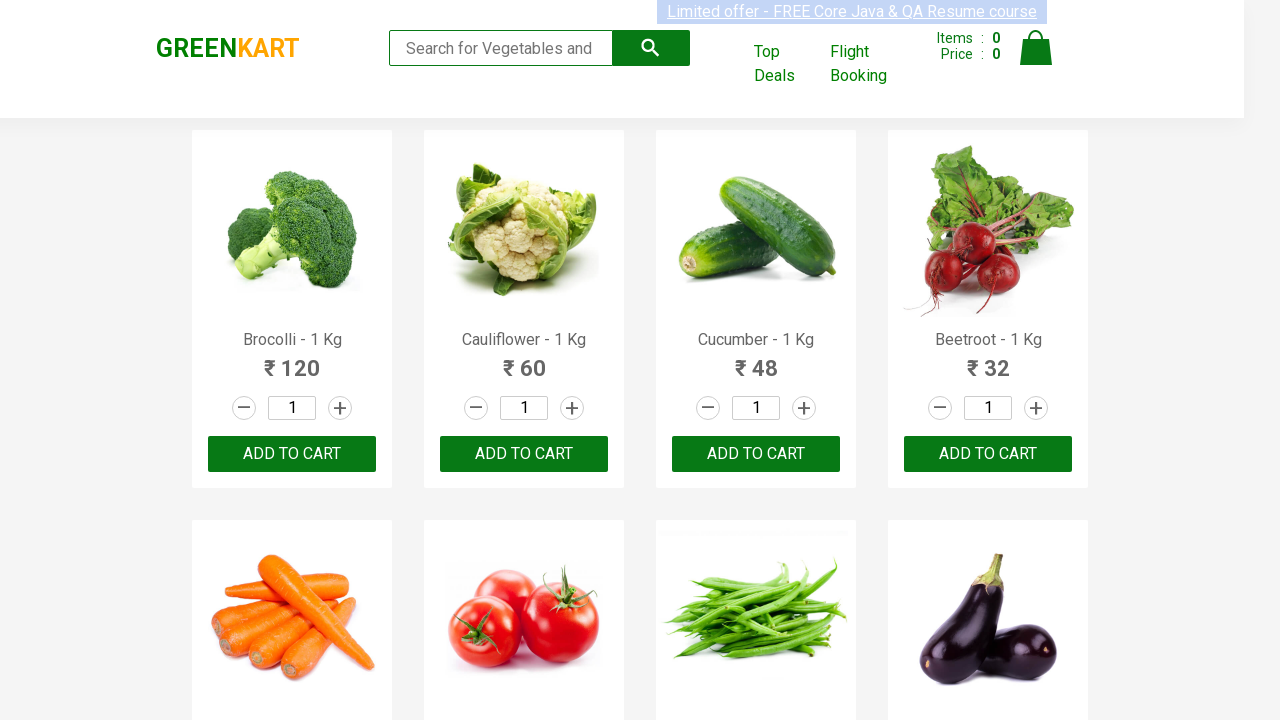

Waited for product names to load
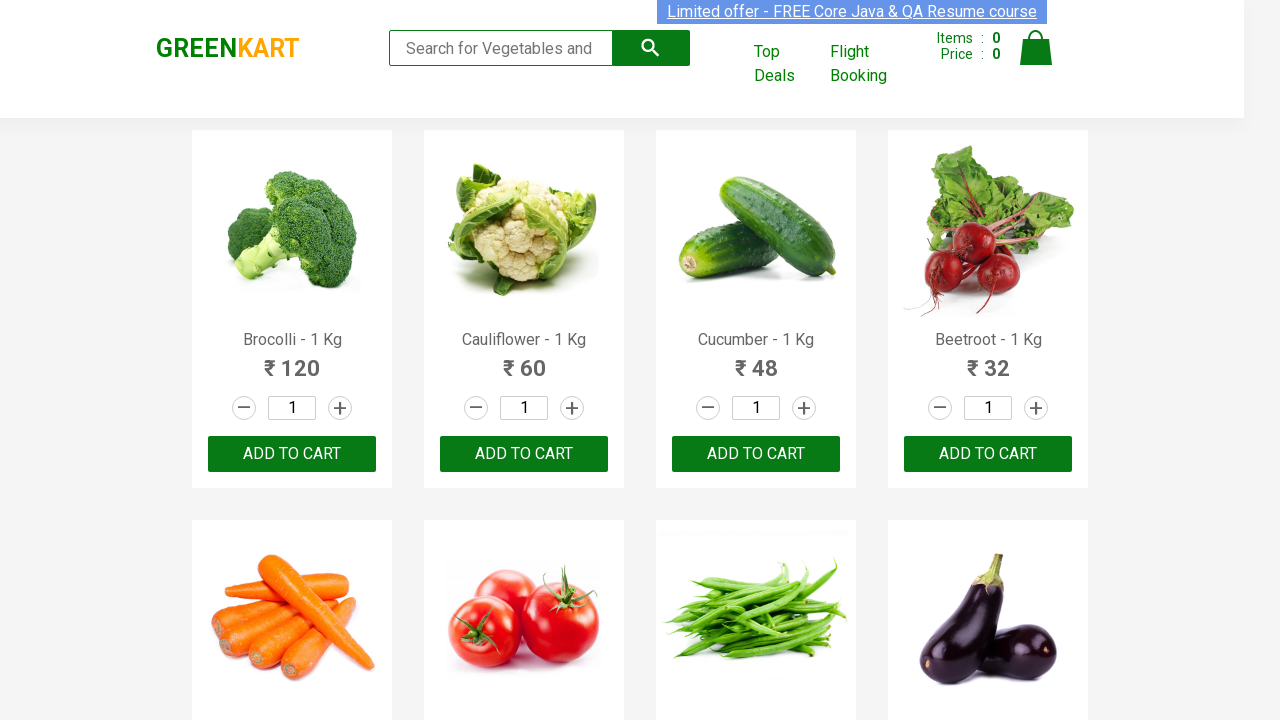

Retrieved all product elements from the page
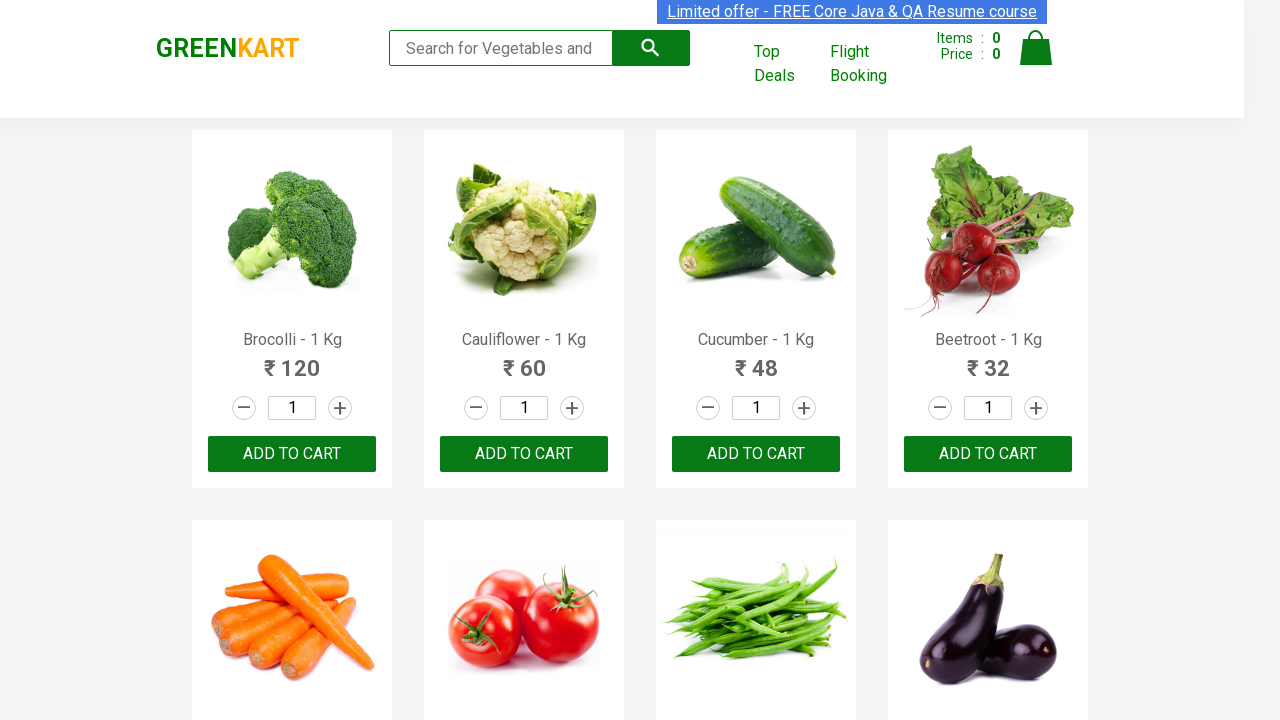

Retrieved all add to cart buttons
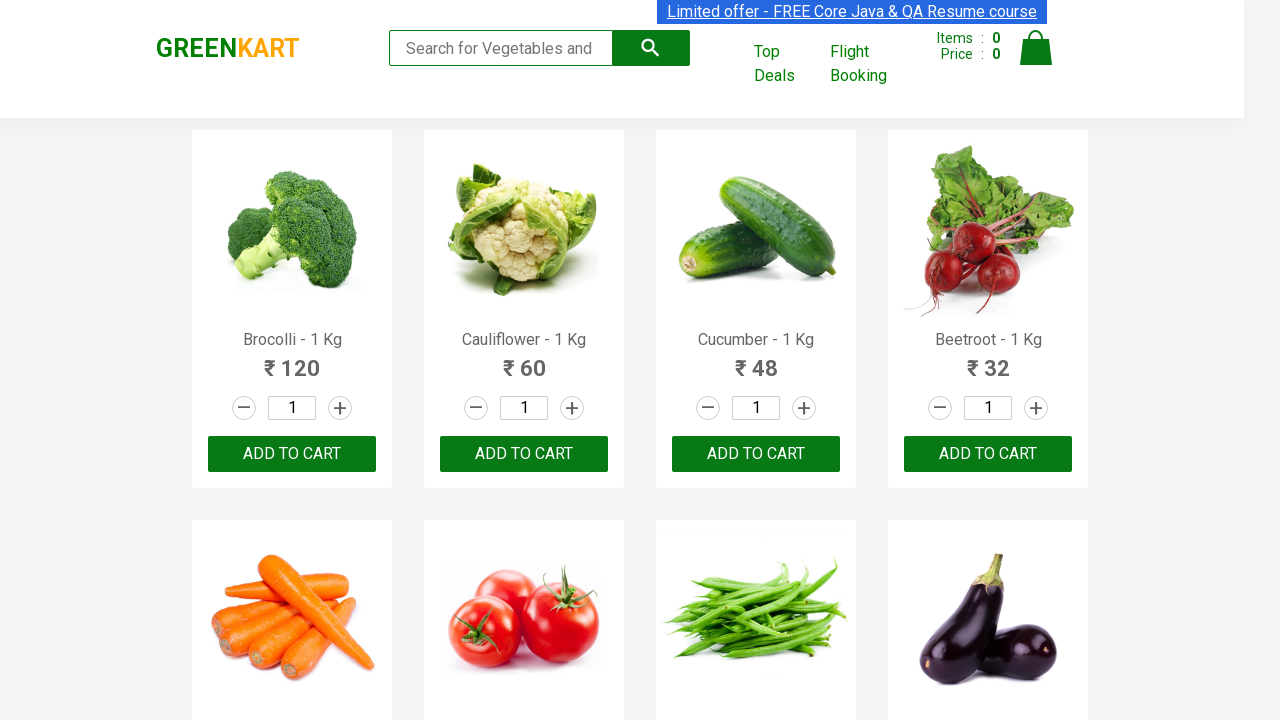

Added Brocolli to cart at (292, 454) on xpath=//div[@class='product-action']/button >> nth=0
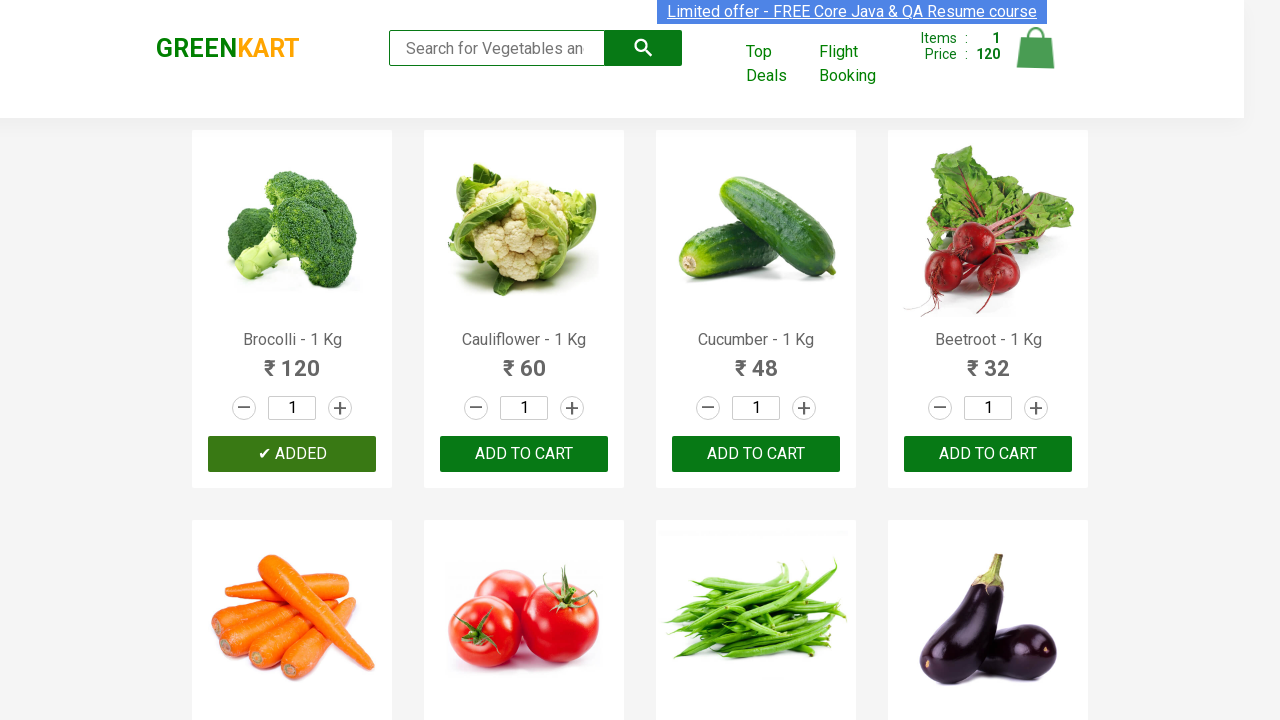

Added Cucumber to cart at (756, 454) on xpath=//div[@class='product-action']/button >> nth=2
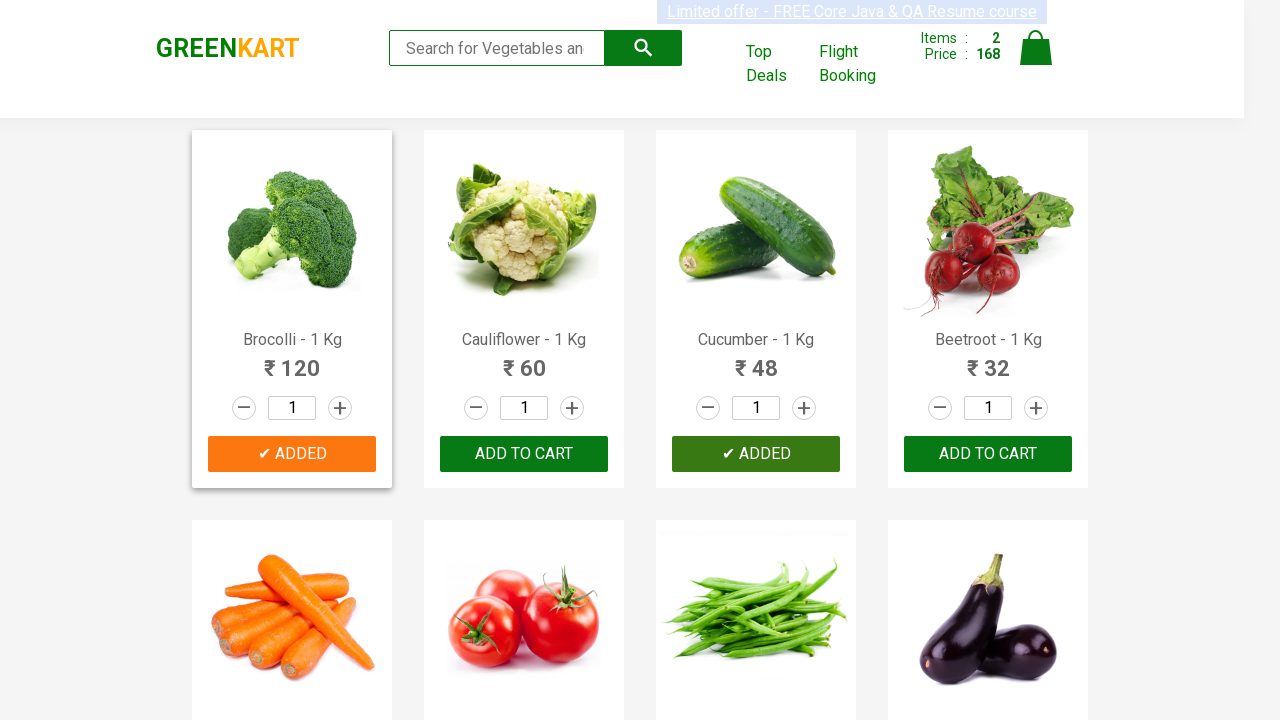

Added Beetroot to cart at (988, 454) on xpath=//div[@class='product-action']/button >> nth=3
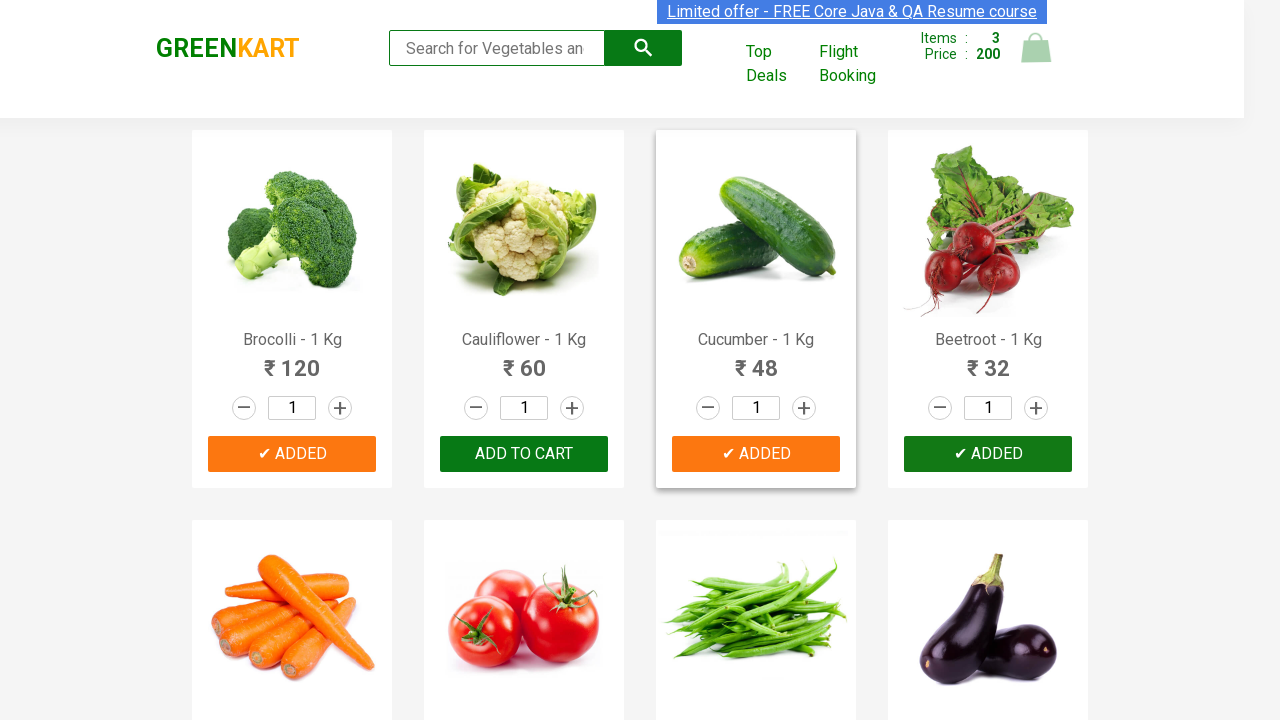

Added Carrot to cart at (292, 360) on xpath=//div[@class='product-action']/button >> nth=4
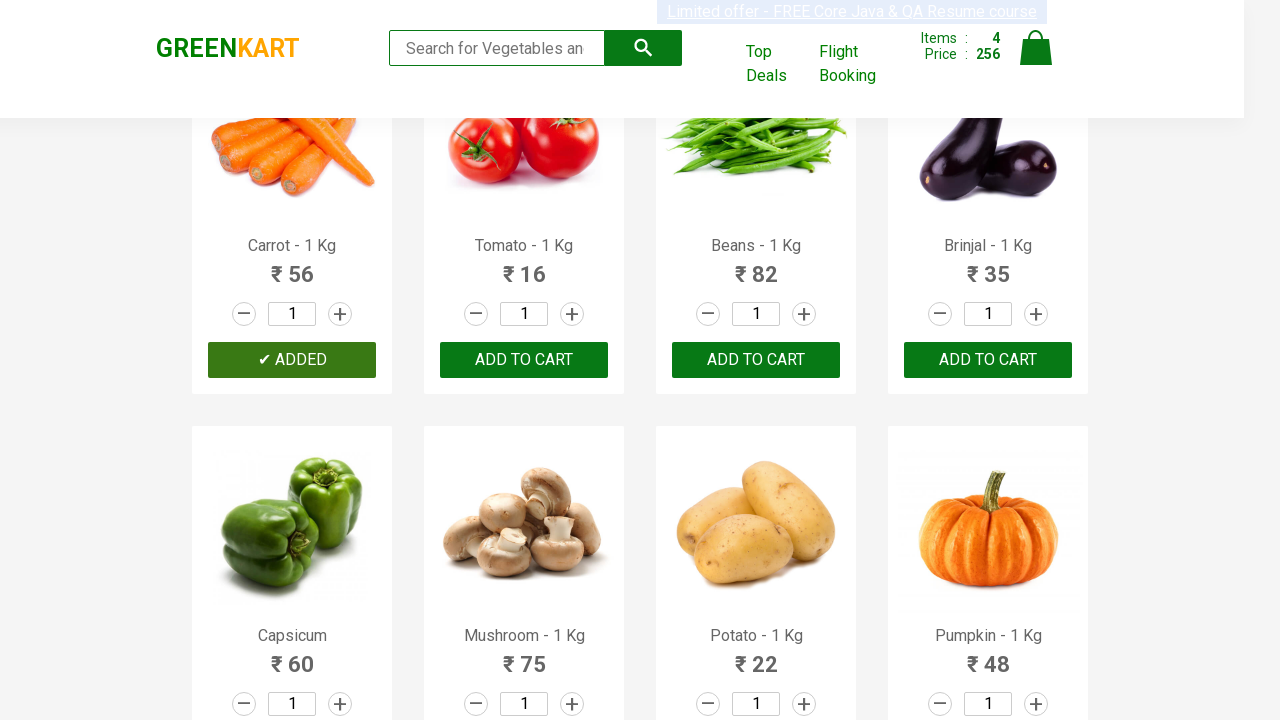

Clicked on cart icon at (1036, 48) on img[alt='Cart']
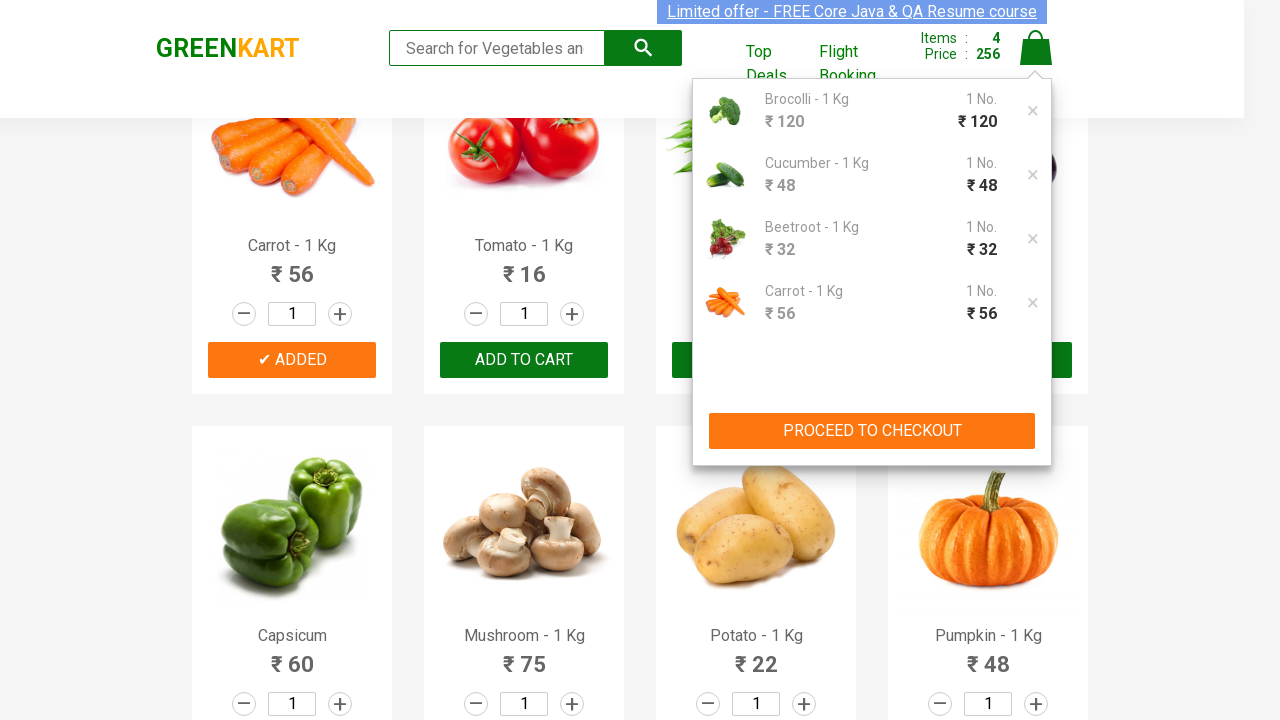

Clicked proceed to checkout button at (872, 431) on xpath=//button[text()='PROCEED TO CHECKOUT']
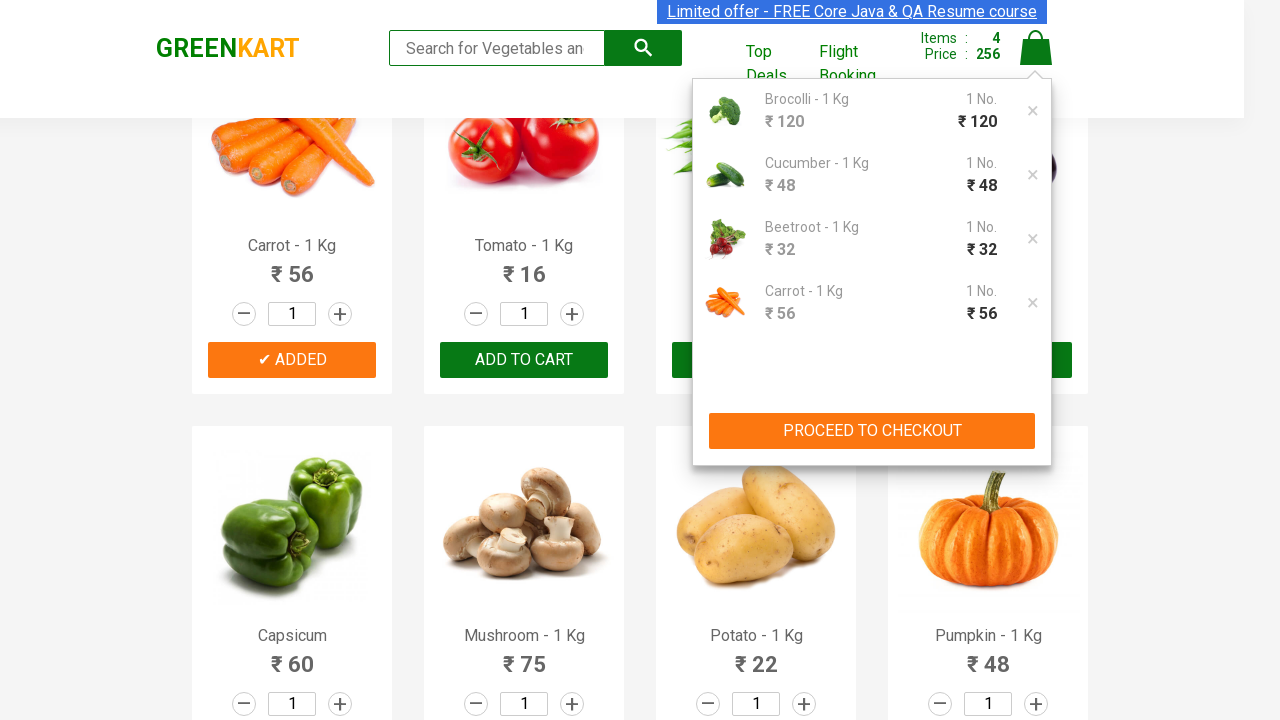

Entered promo code 'rahulshettyacademy' on input.promoCode
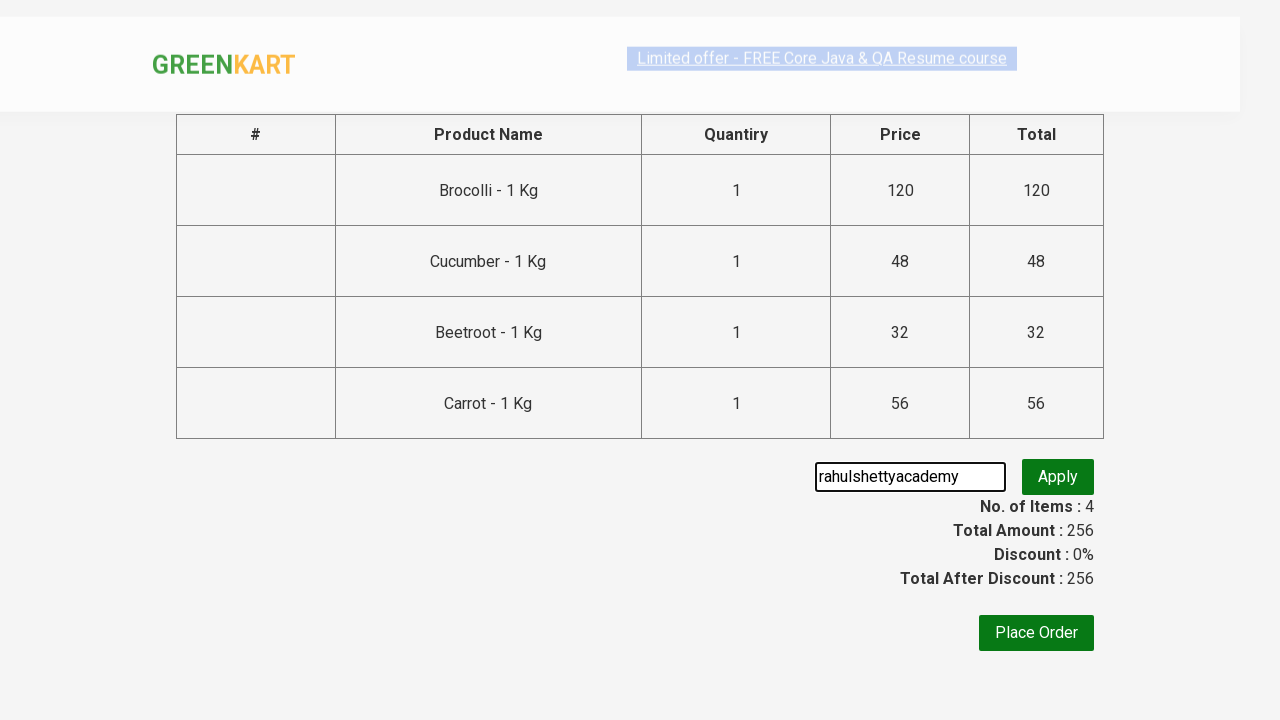

Clicked apply promo button at (1058, 477) on button.promoBtn
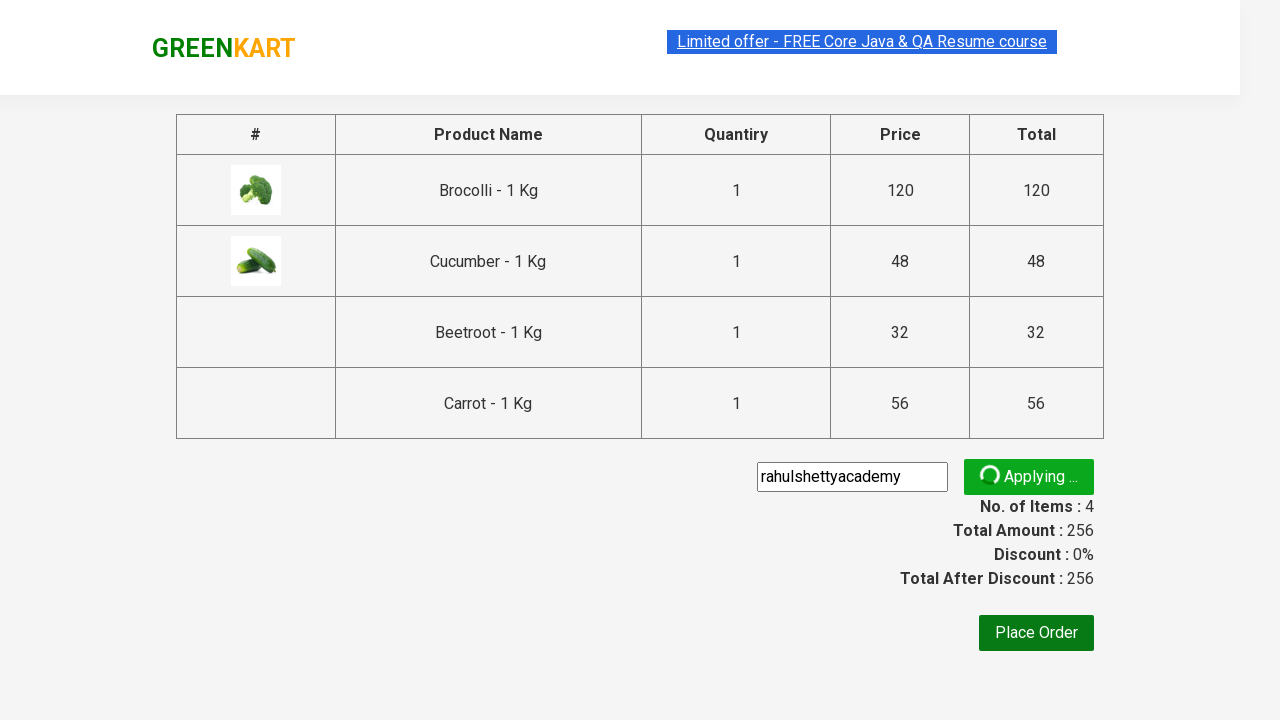

Waited for promo info to appear
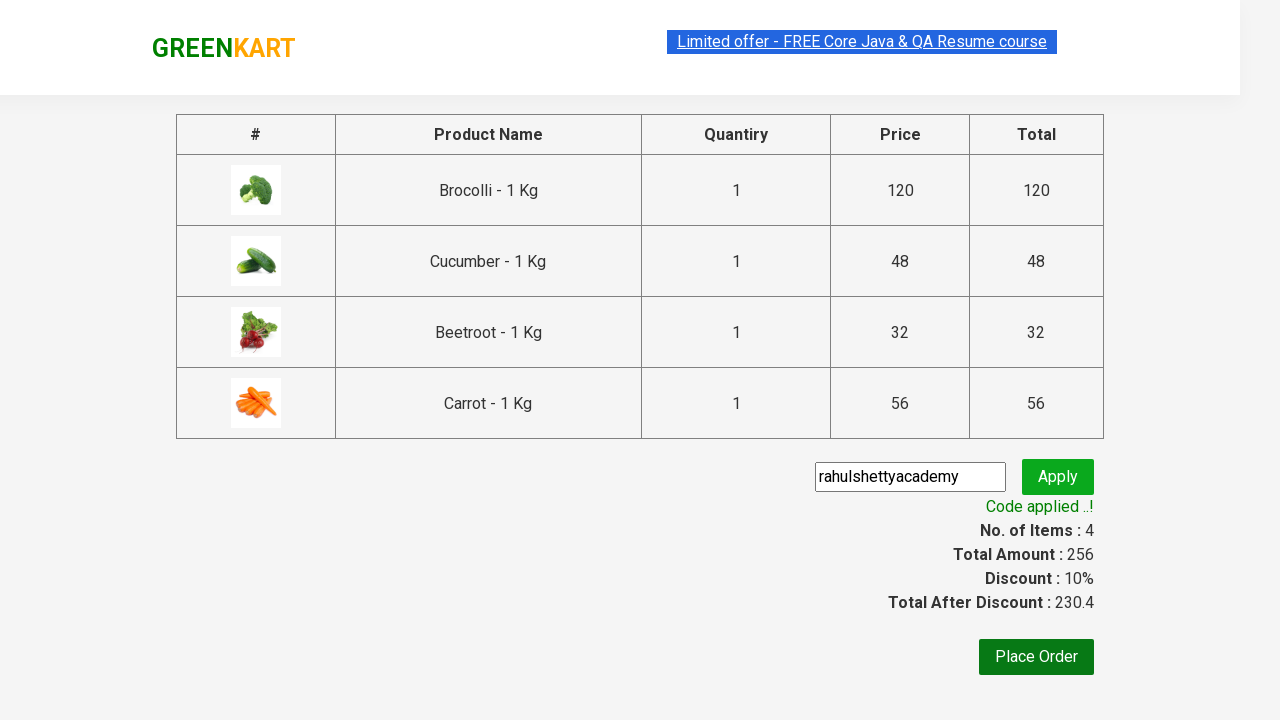

Clicked on promo info at (1040, 506) on span.promoInfo
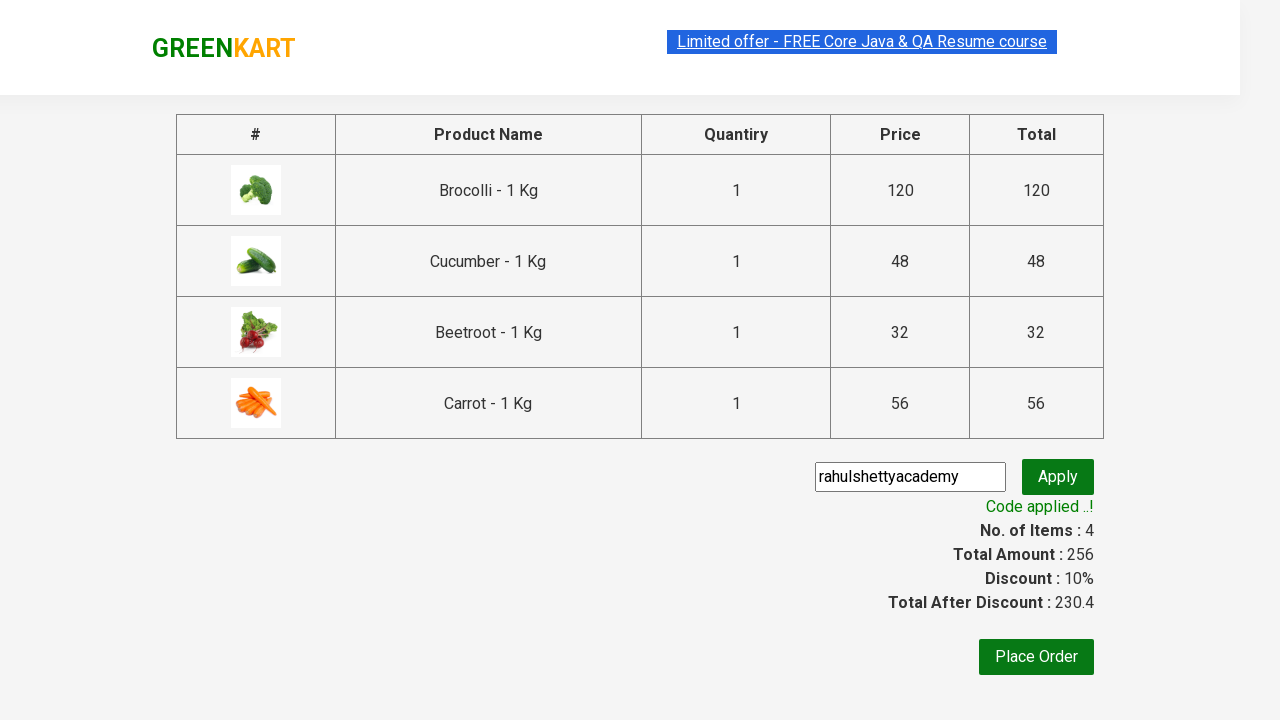

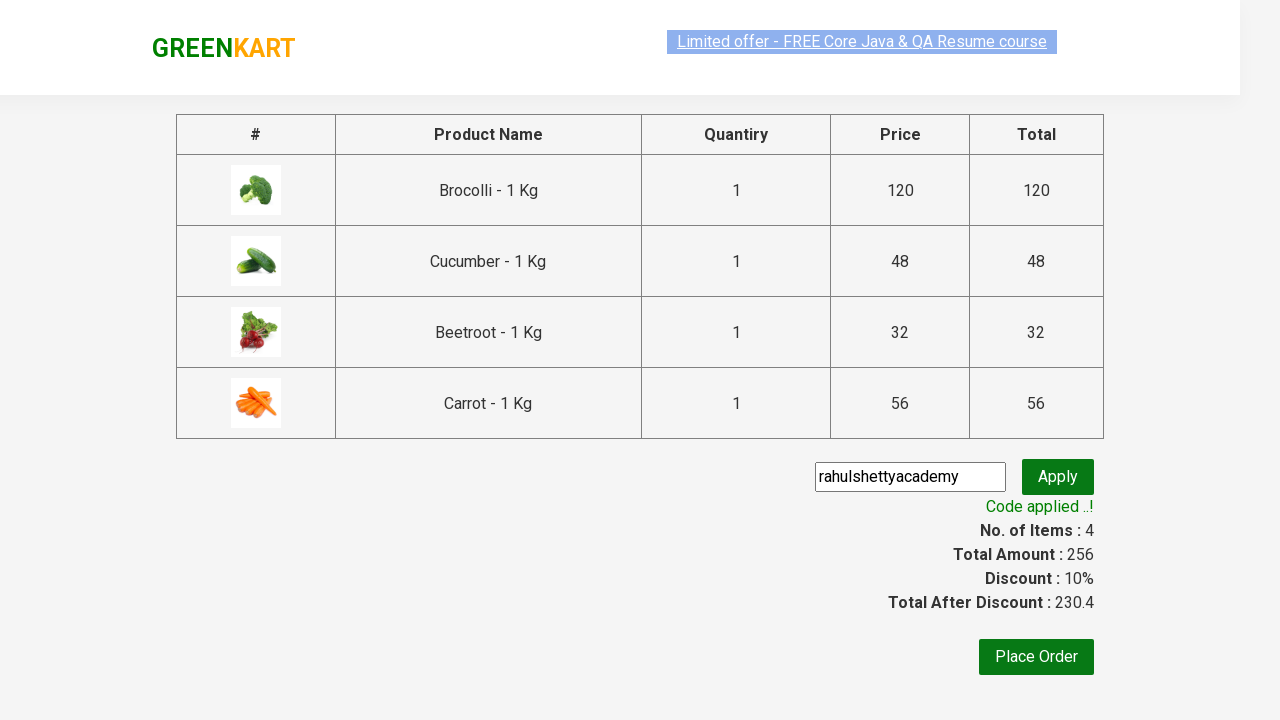